Tests navigation to the Forms section by clicking on the Forms card and verifying the URL changes to the forms page

Starting URL: https://demoqa.com/

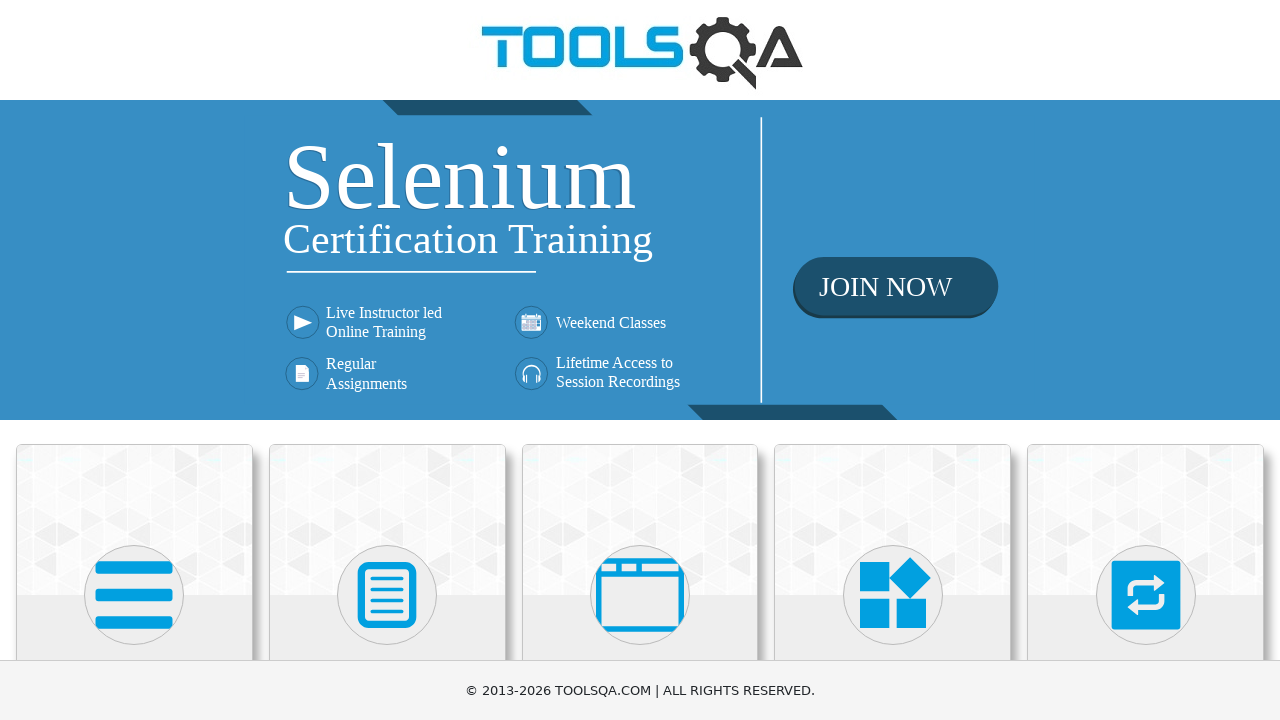

Clicked on the Forms card at (387, 360) on .card-body:has-text('Forms')
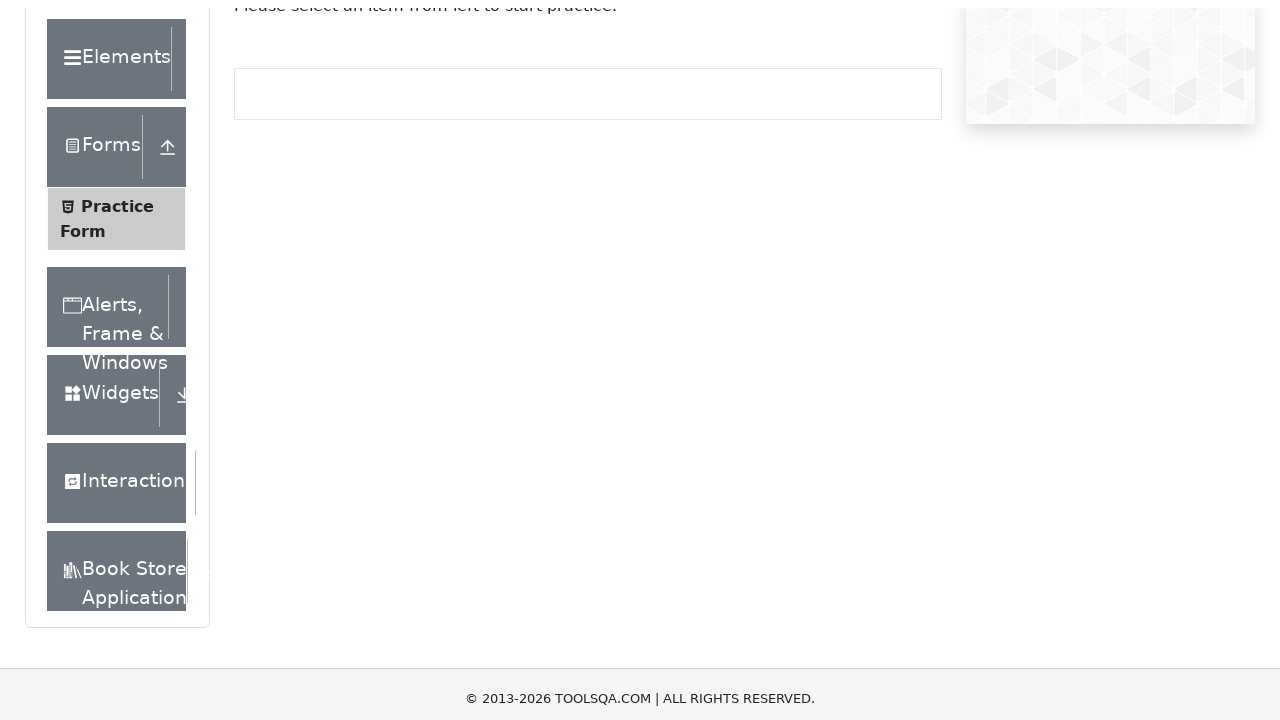

Verified navigation to forms page at https://demoqa.com/forms
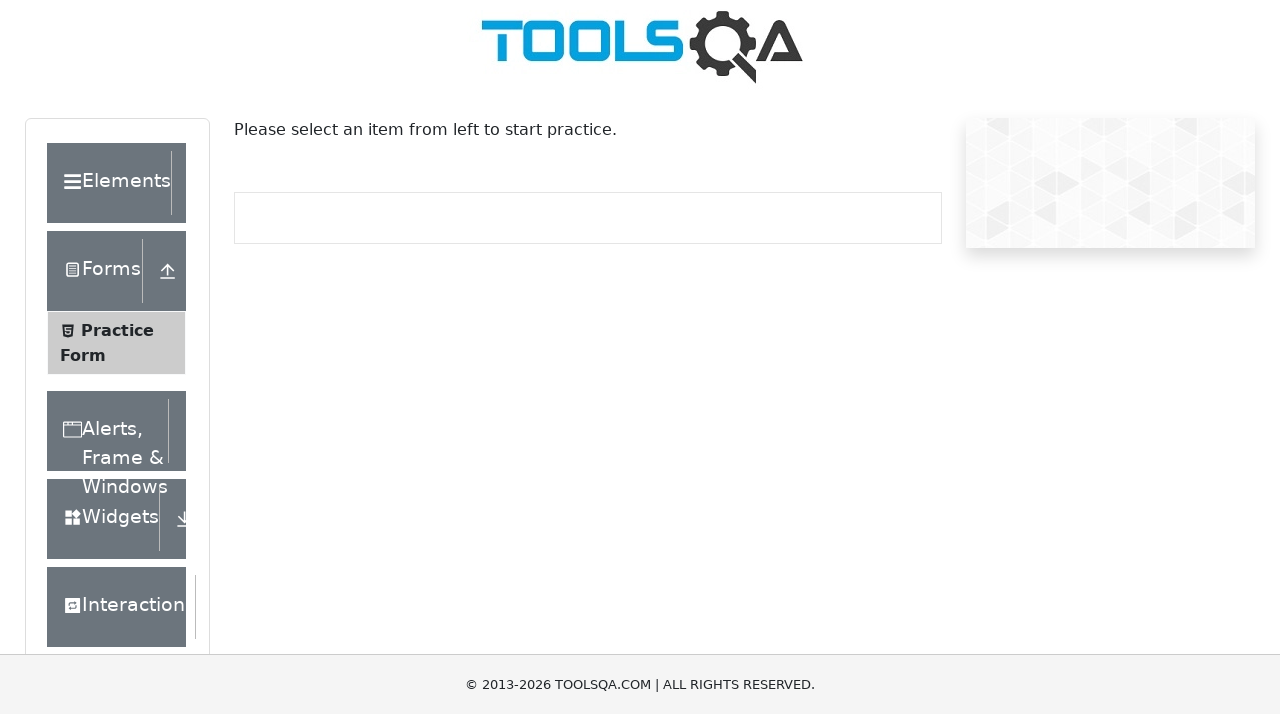

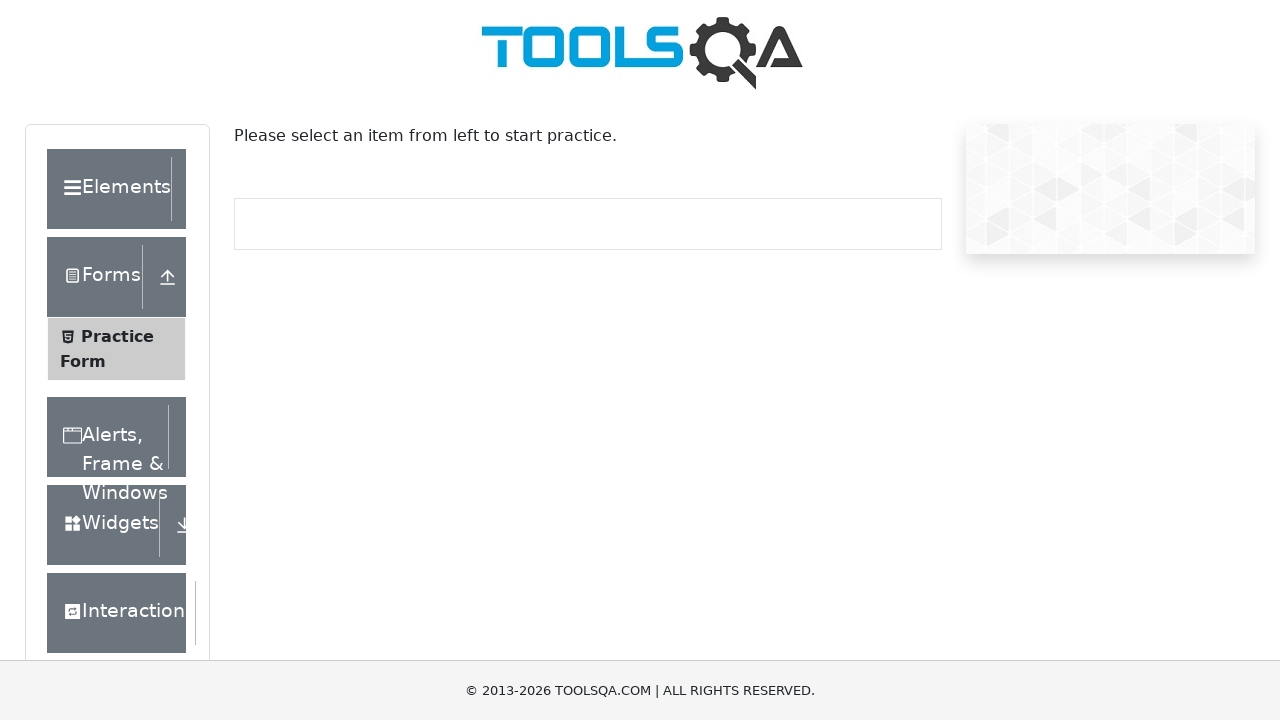